Tests clicking on the "OrangeHRM, Inc" link on the demo page which opens a new browser window, demonstrating multi-window handling

Starting URL: https://opensource-demo.orangehrmlive.com/

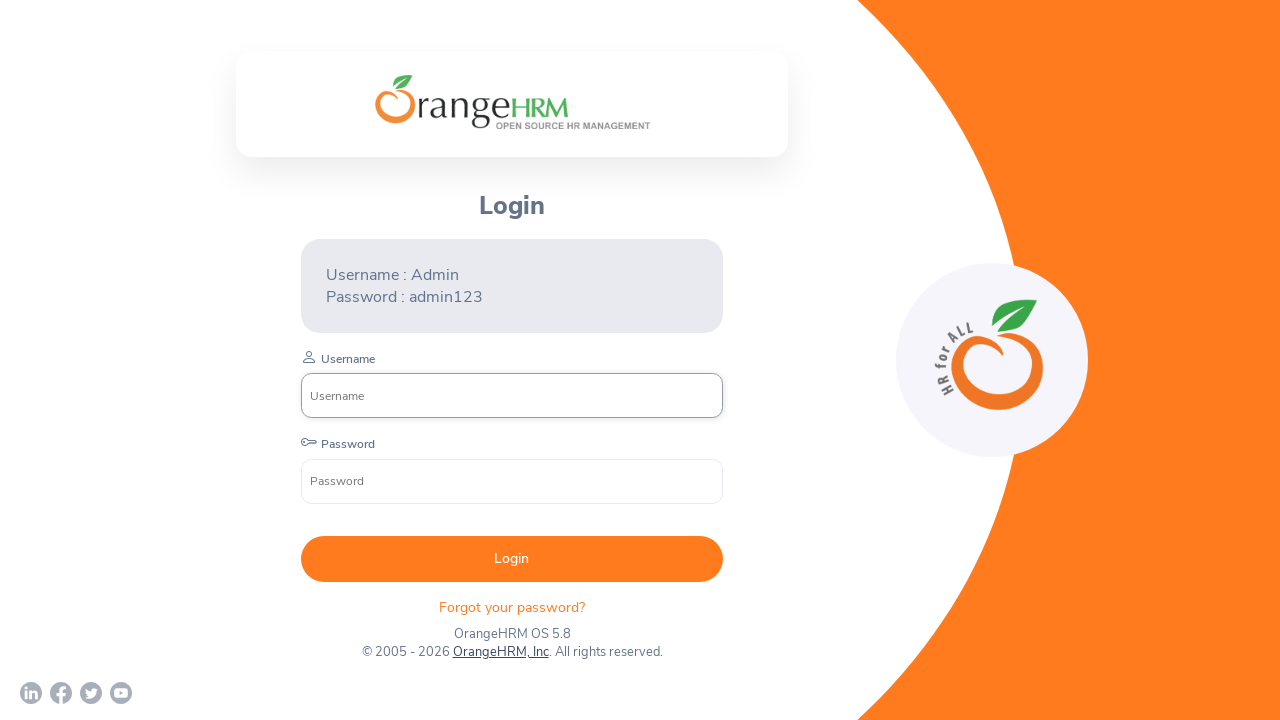

Clicked on 'OrangeHRM, Inc' link which opened a new browser window at (500, 652) on xpath=//a[contains(text(),'OrangeHRM, Inc')]
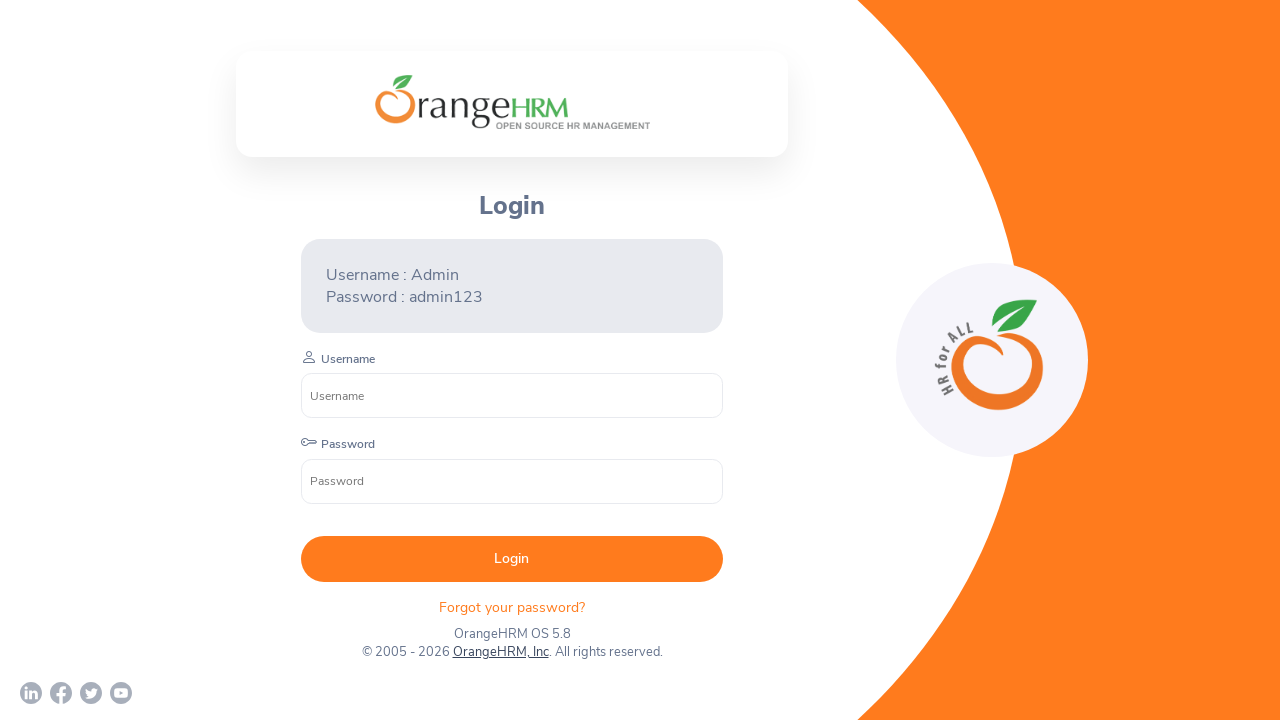

Obtained reference to the newly opened page
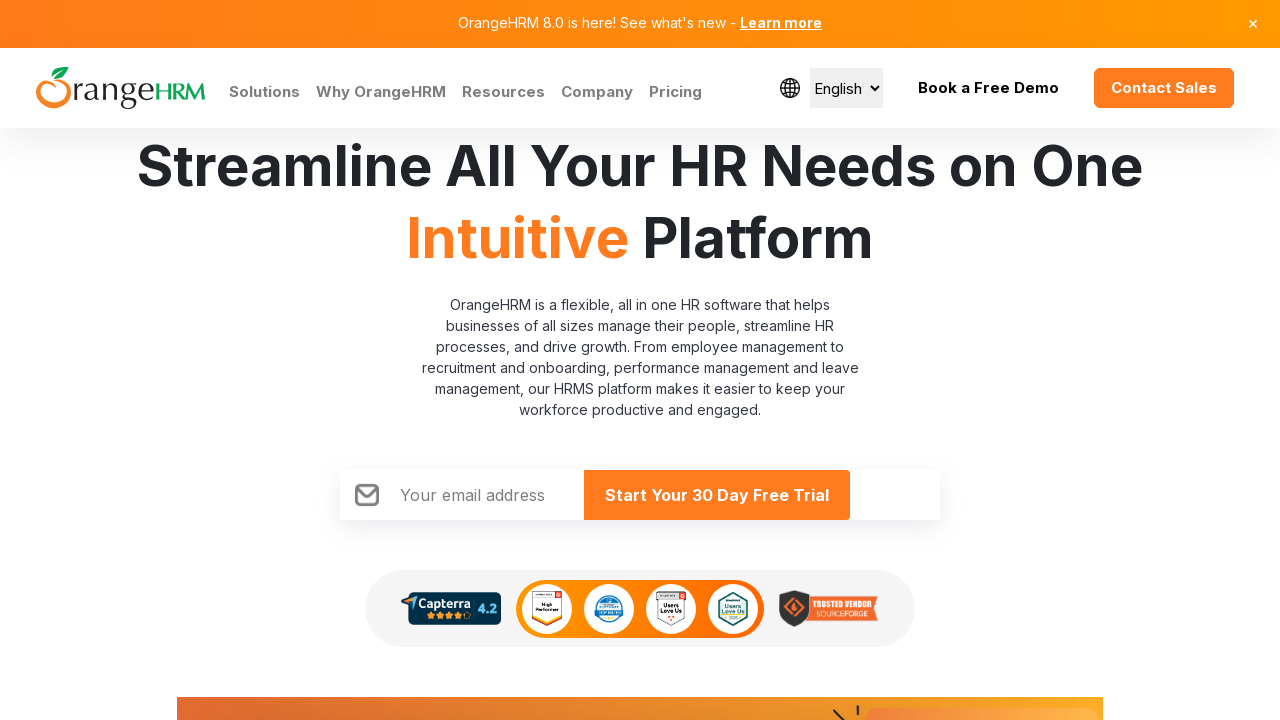

New page finished loading
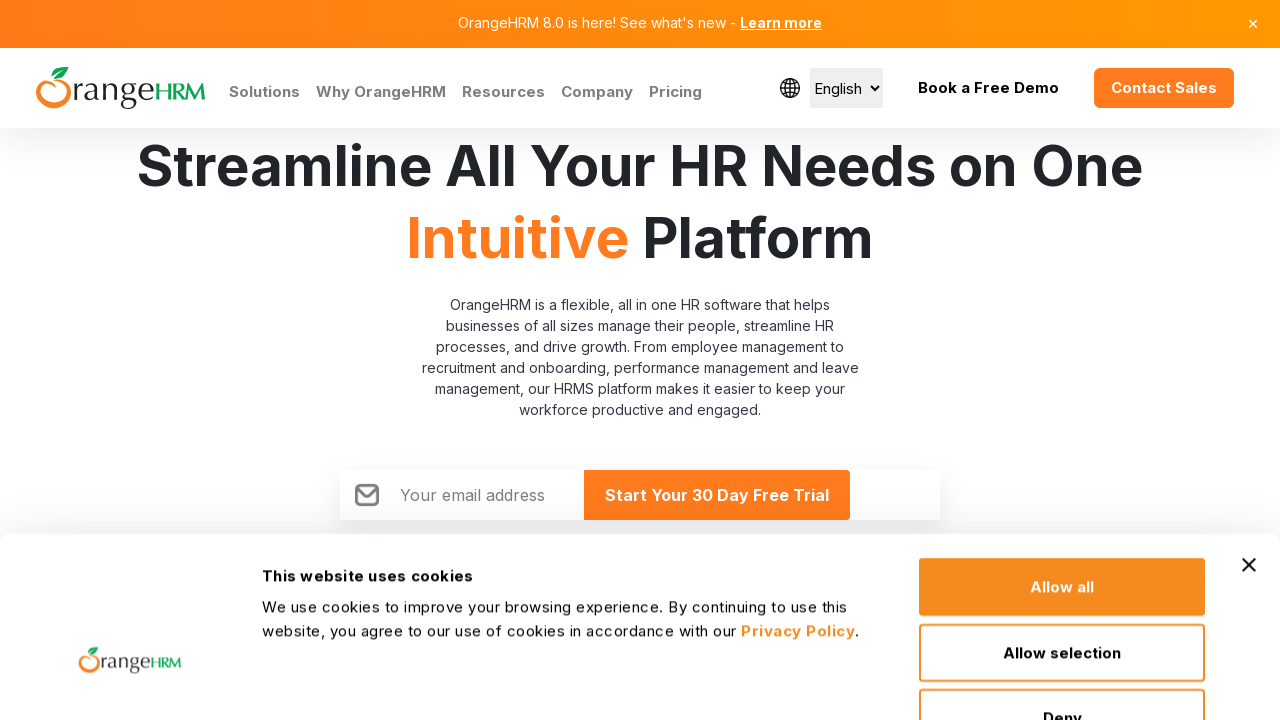

Original page URL: https://opensource-demo.orangehrmlive.com/web/index.php/auth/login, New page URL: https://www.orangehrm.com/
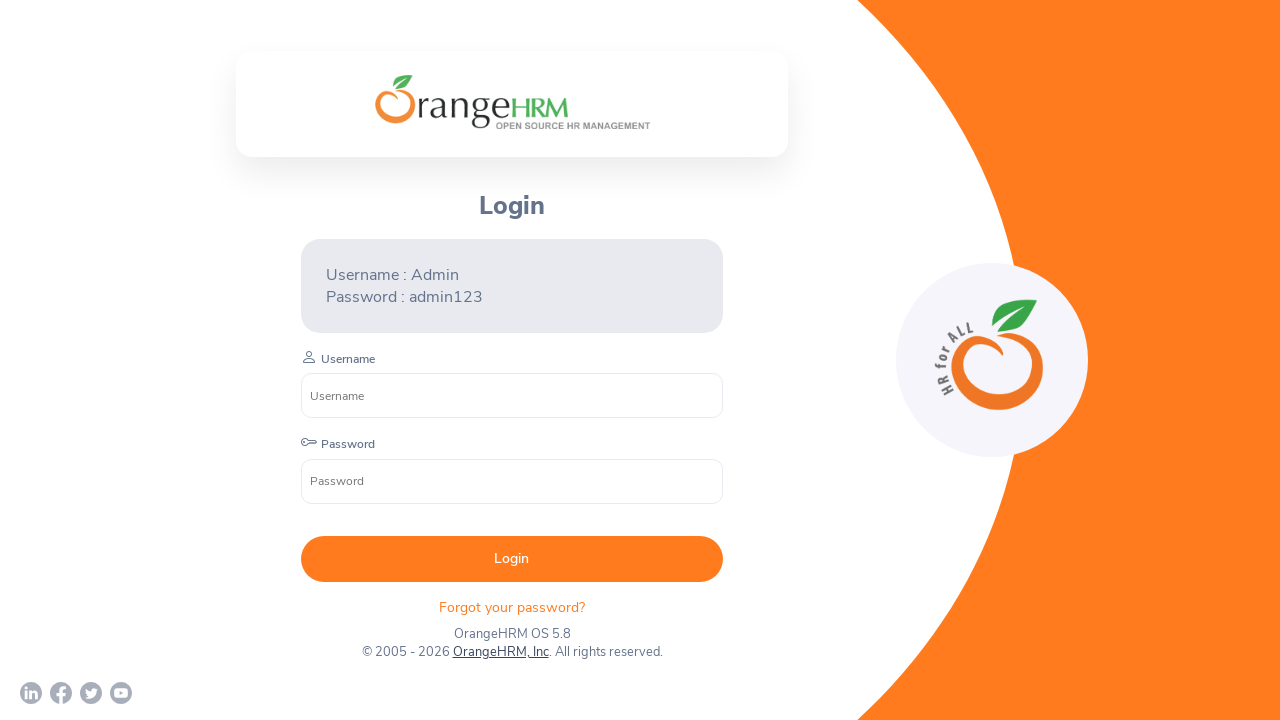

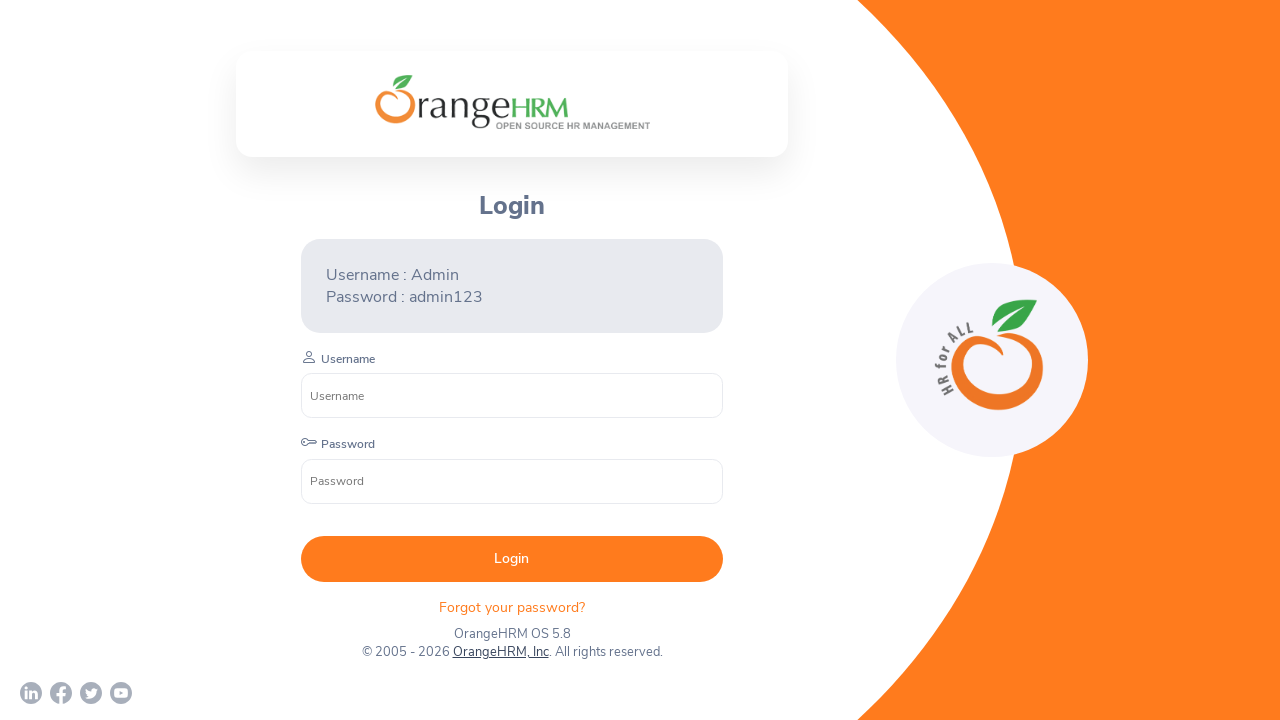